Tests radio button functionality by clicking the 'Yes' radio button and verifying its selection state, and checking if the 'No' radio button is enabled

Starting URL: https://demoqa.com/radio-button

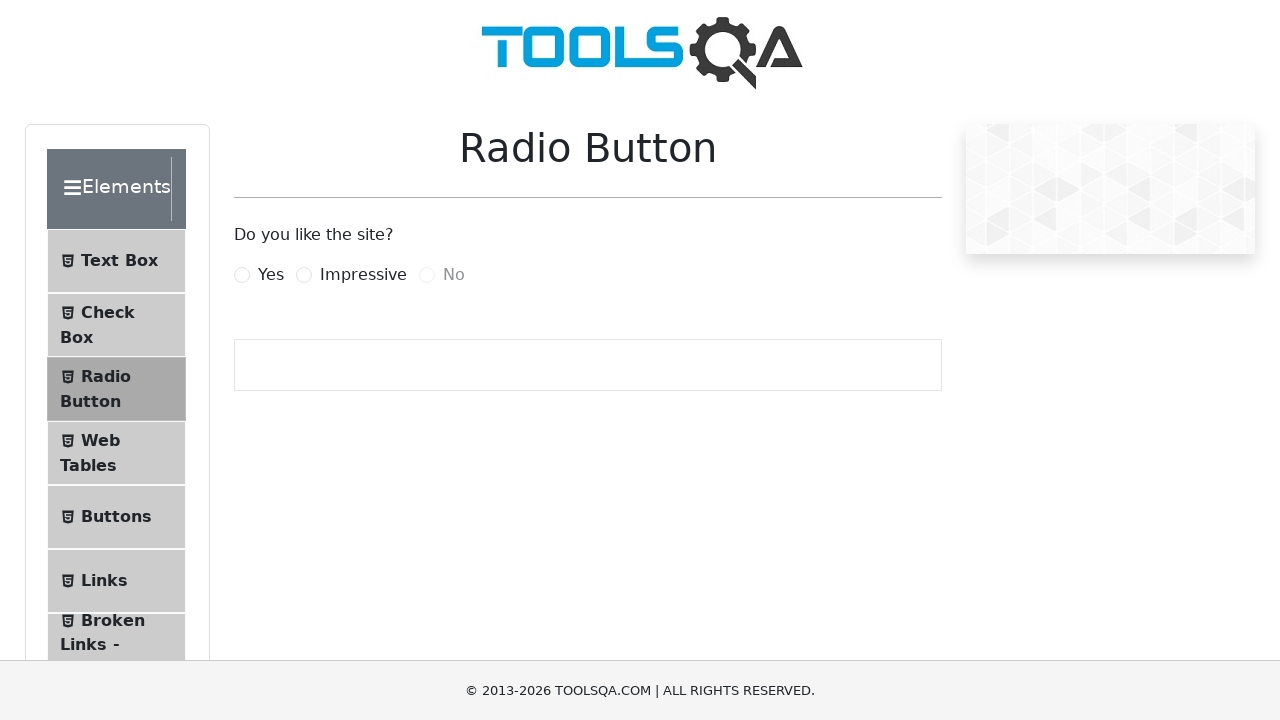

Clicked on the 'Yes' radio button label at (271, 275) on label[for='yesRadio']
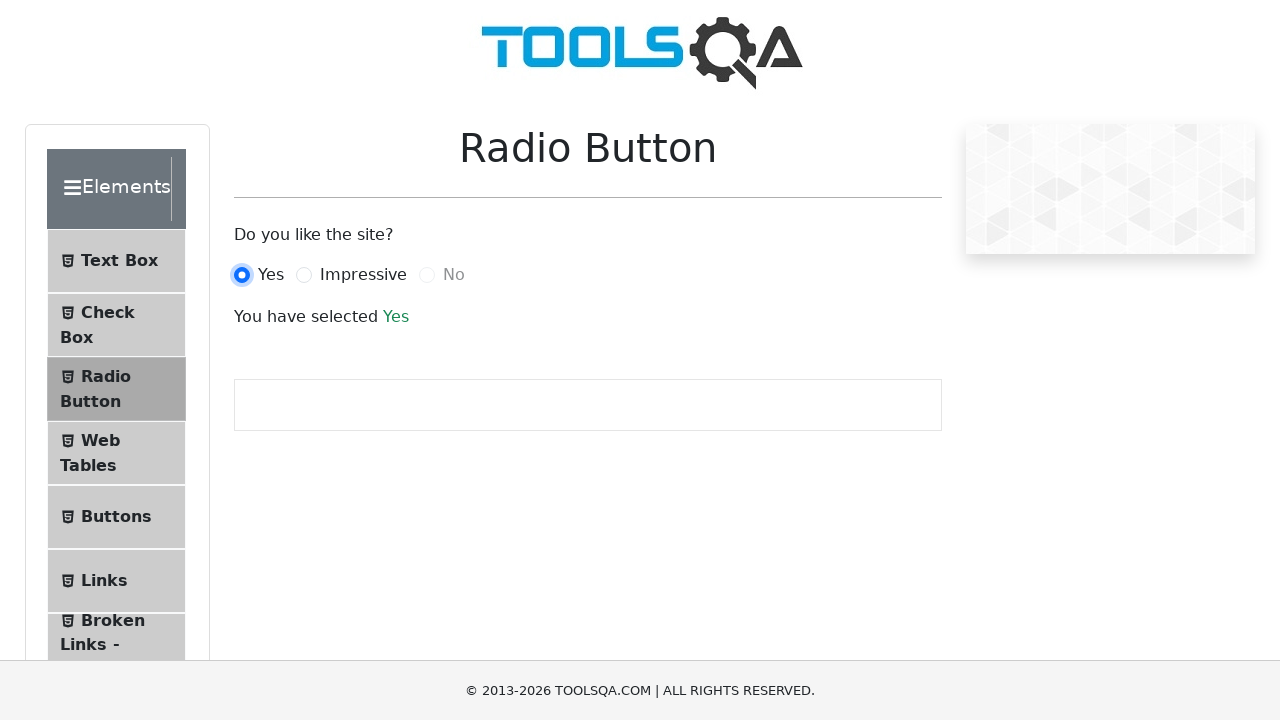

Verified output text appeared after selecting 'Yes' radio button
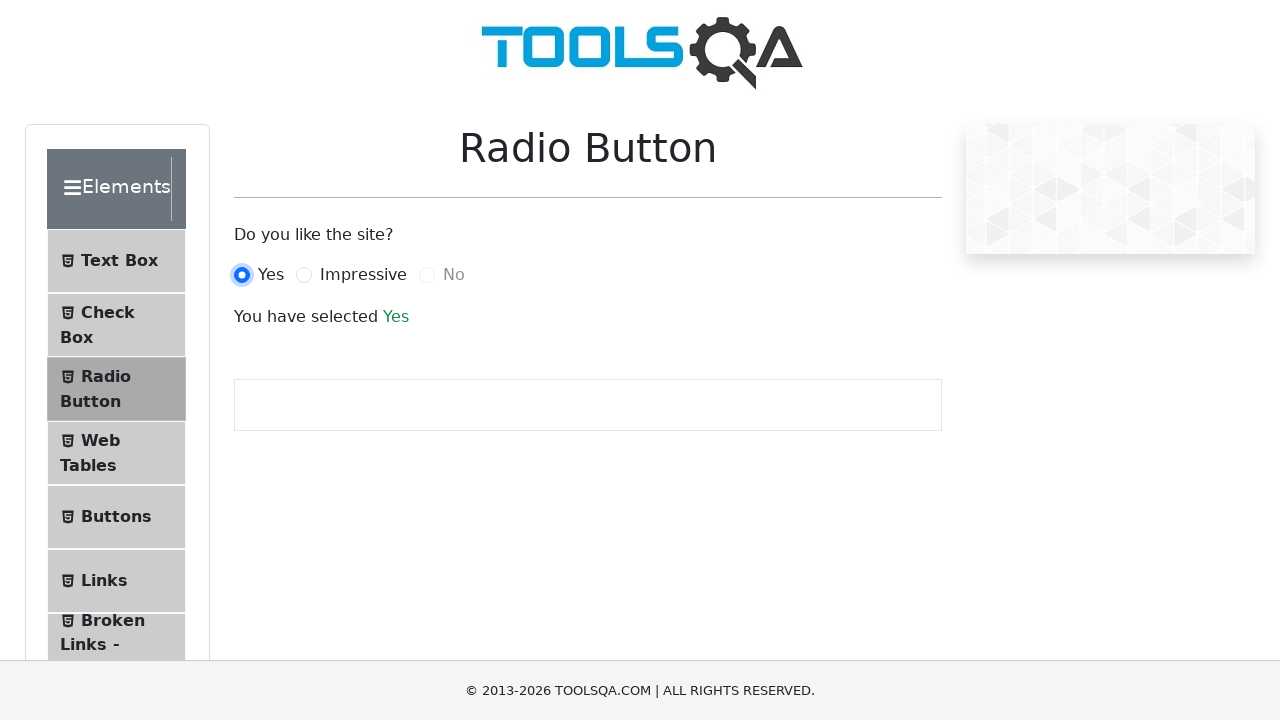

Located the 'No' radio button element
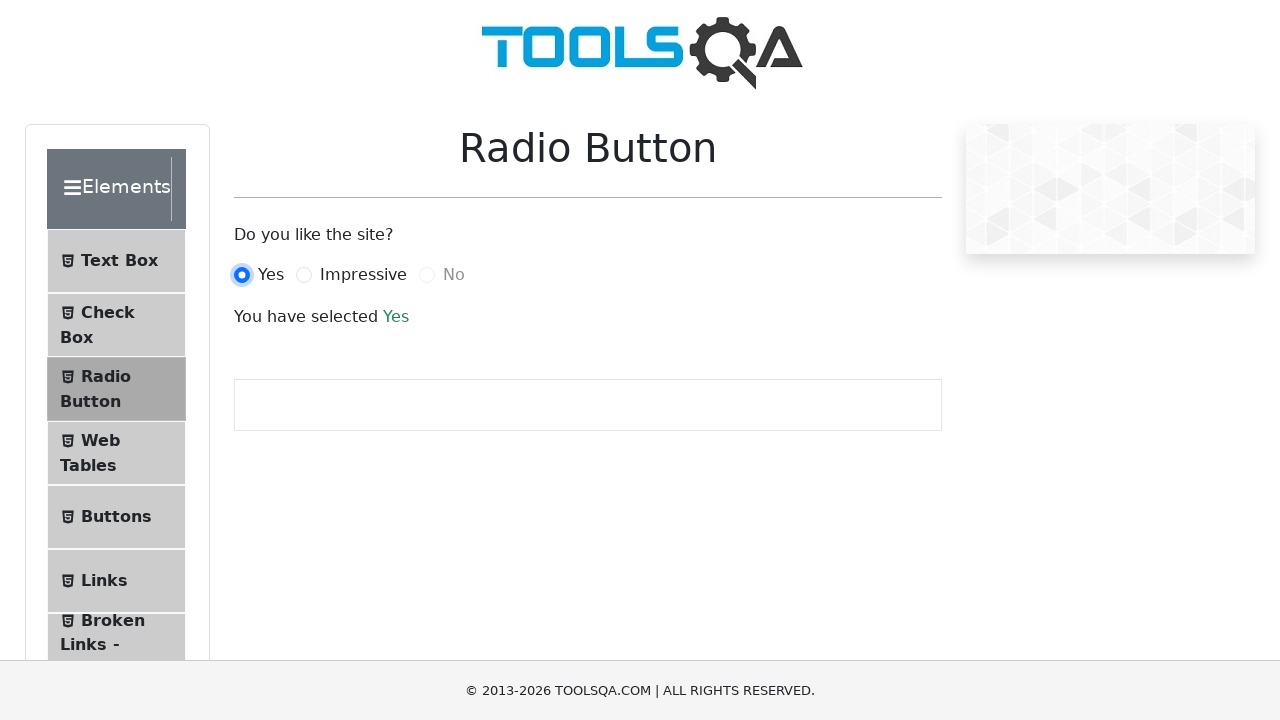

Verified that the 'No' radio button is disabled
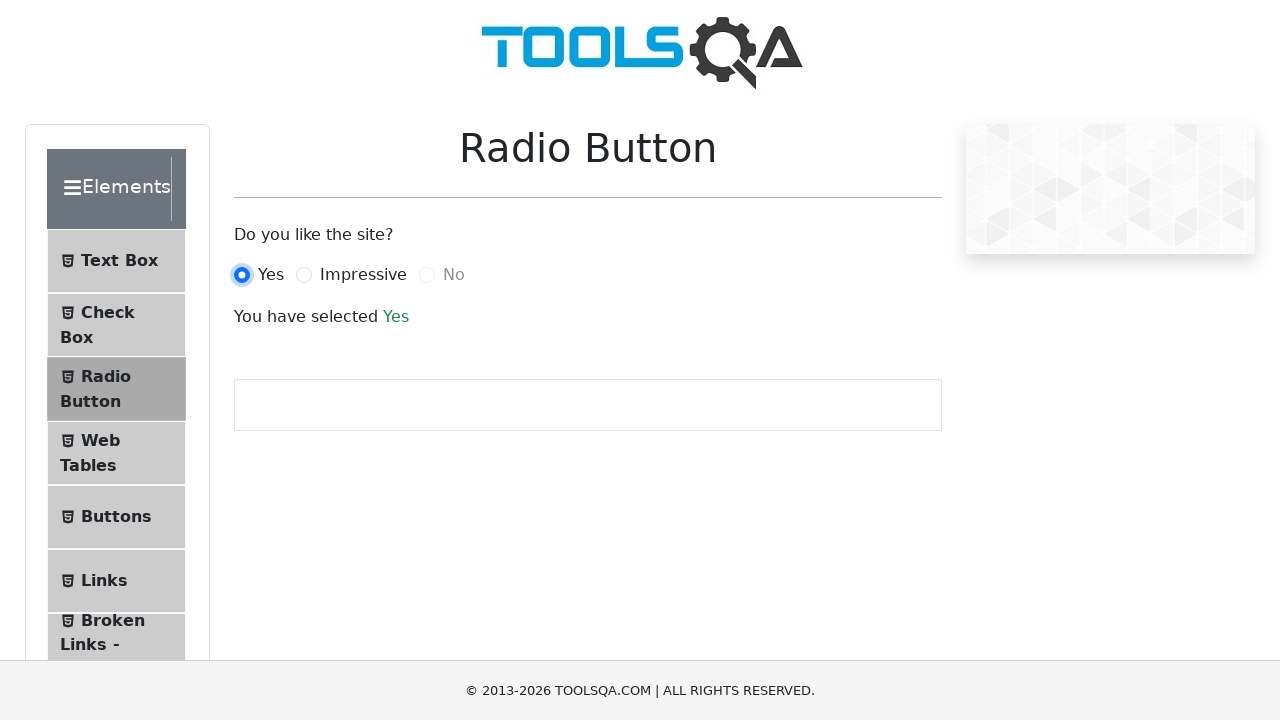

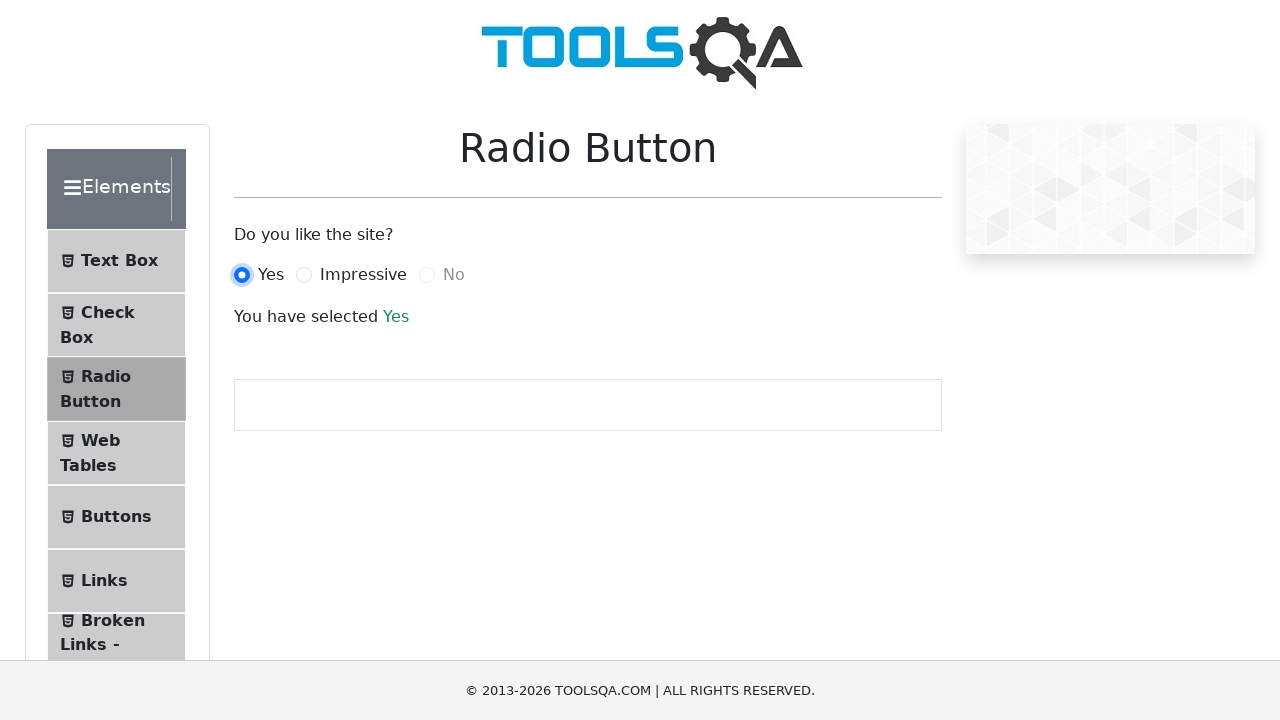